Navigates to the Toggle page and verifies the 'Remember me' checkbox state

Starting URL: https://letcode.in/

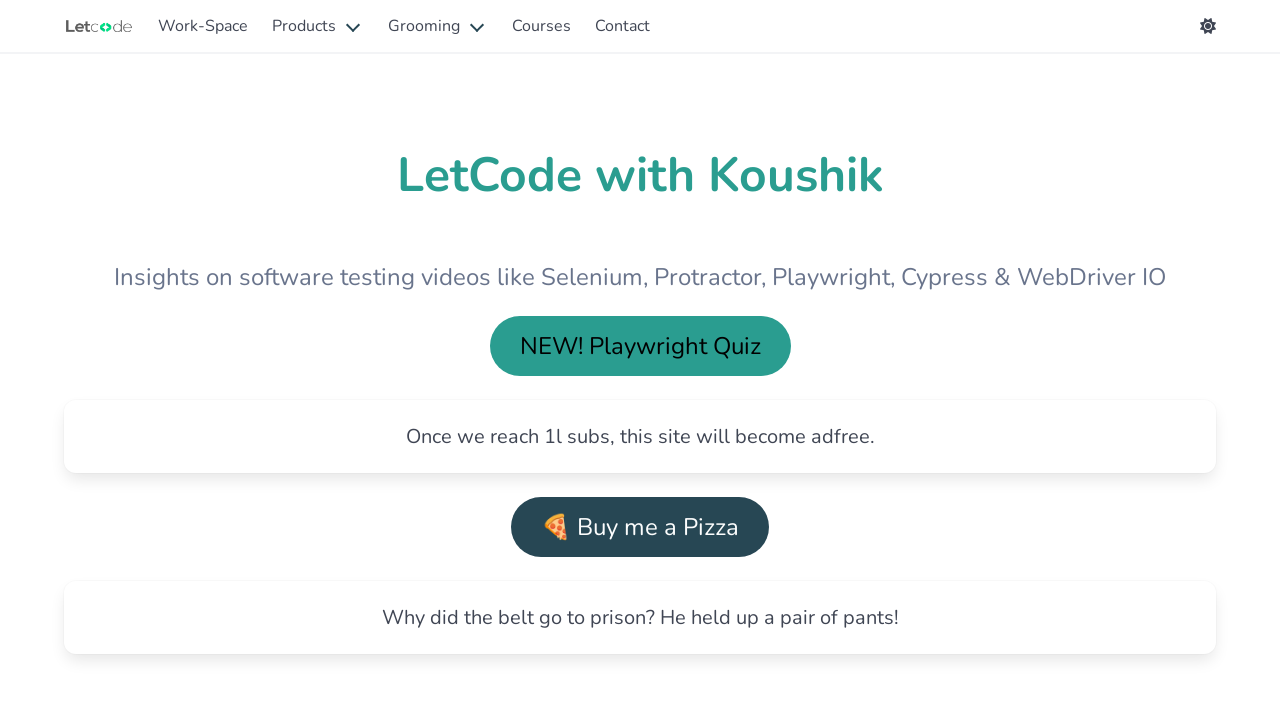

Homepage loaded - h1 element is visible
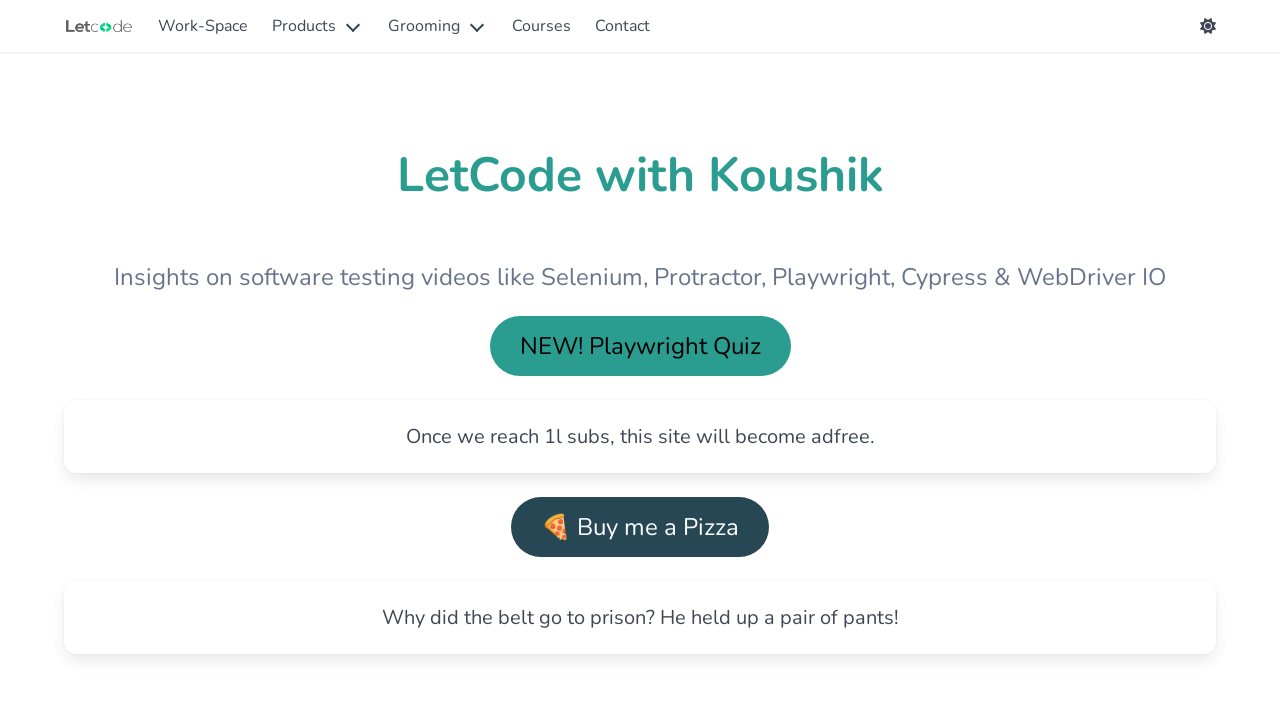

Clicked Work-Space link at (203, 26) on internal:role=link[name="Work-Space"i]
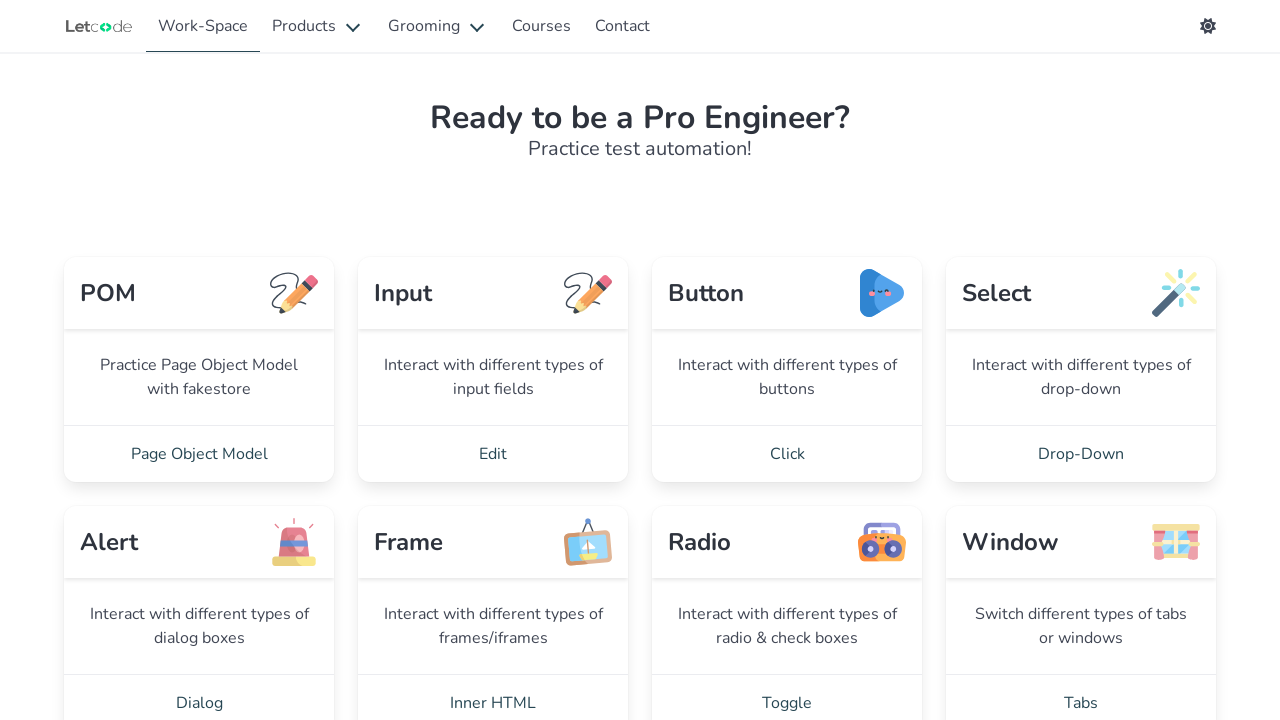

Clicked Toggle link to navigate to Radio & Checkbox page at (787, 692) on internal:role=link[name="Toggle"i]
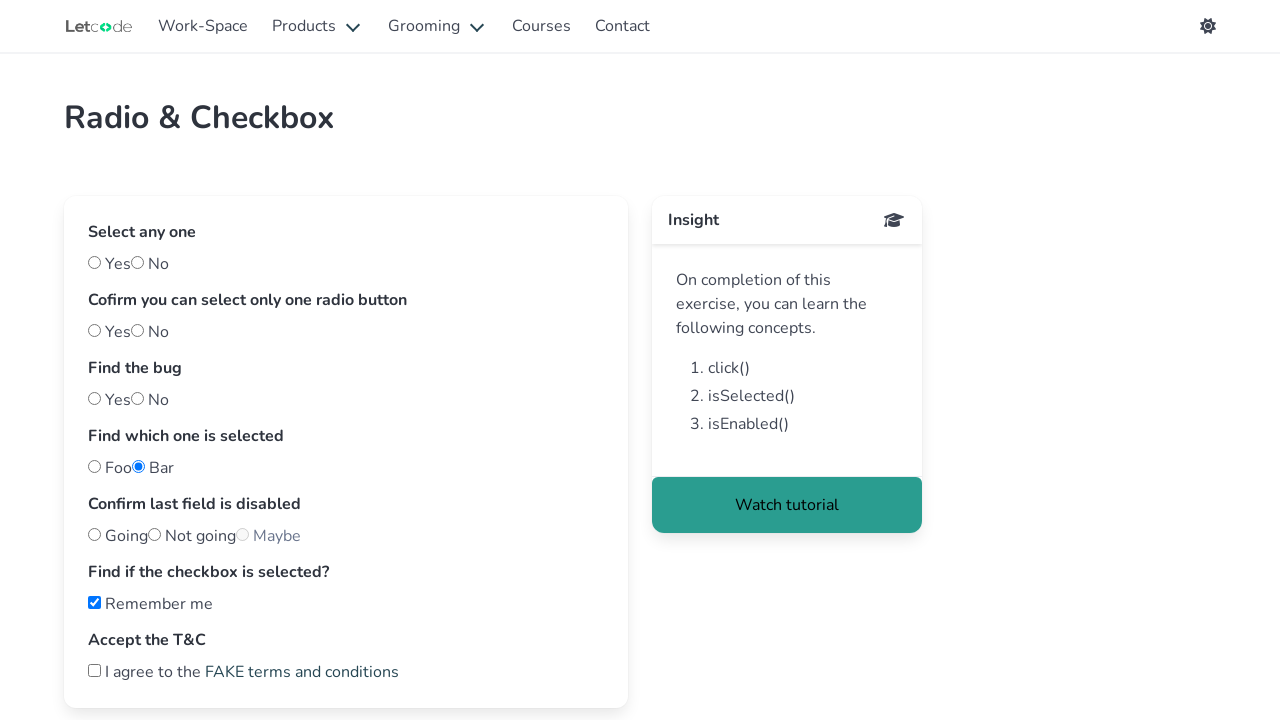

Remember me checkbox is now visible on Toggle page
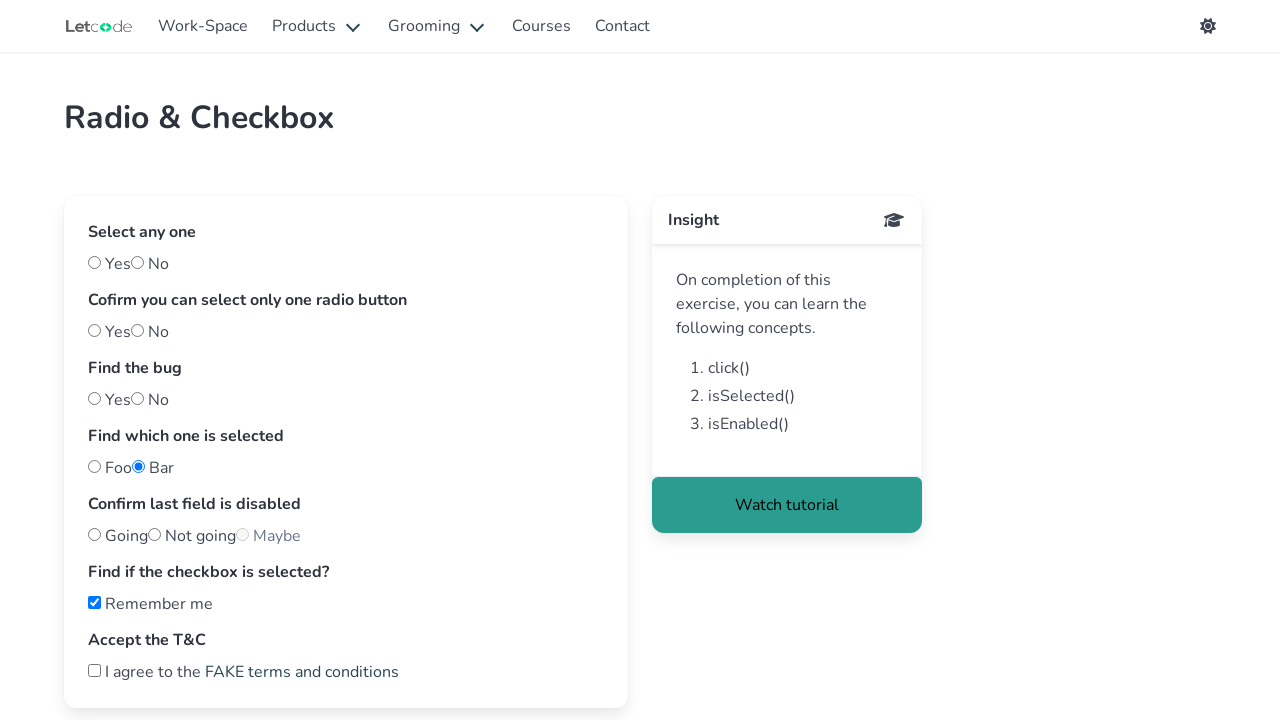

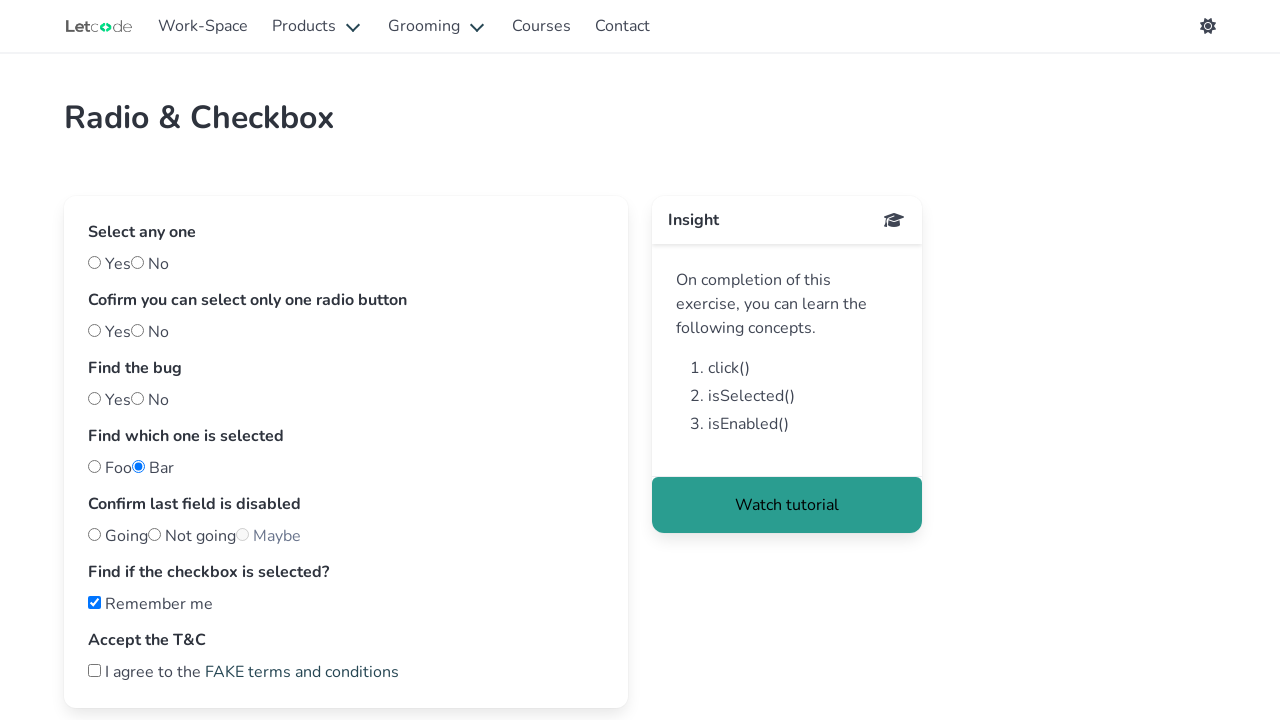